Tests radio button functionality by clicking each radio button and verifying it becomes selected

Starting URL: https://rahulshettyacademy.com/AutomationPractice/

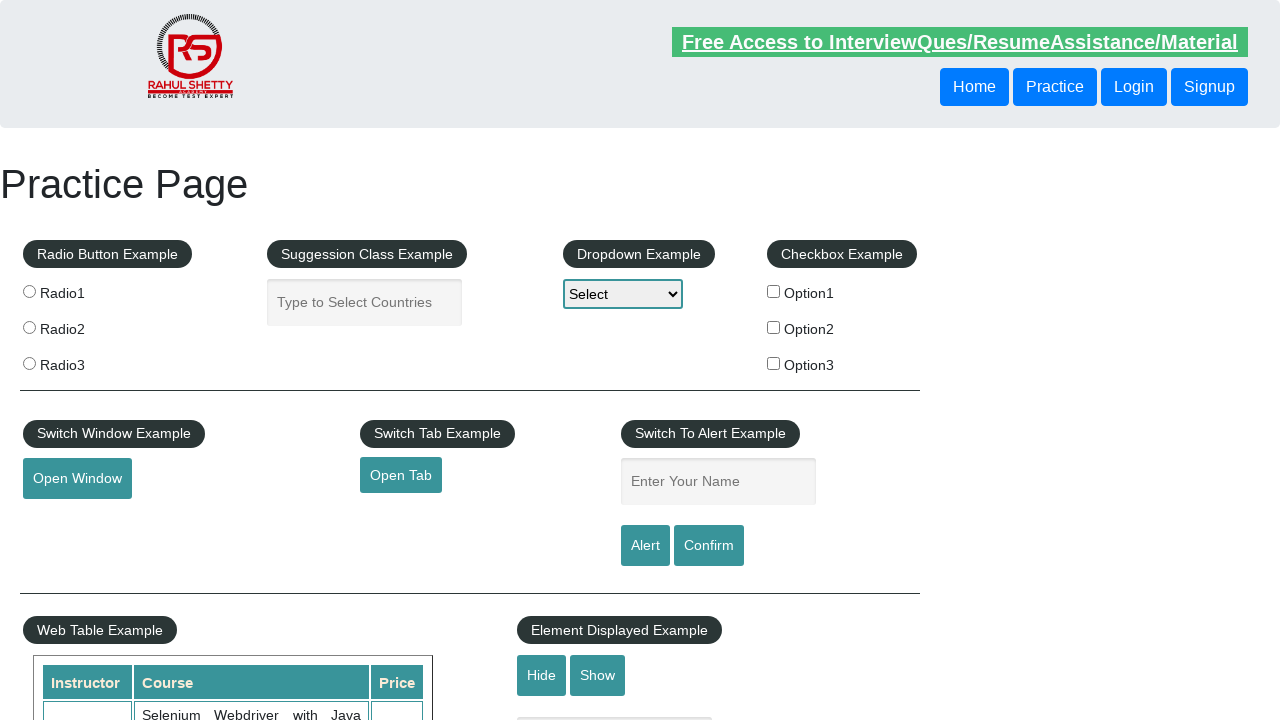

Clicked on dropdown to open options
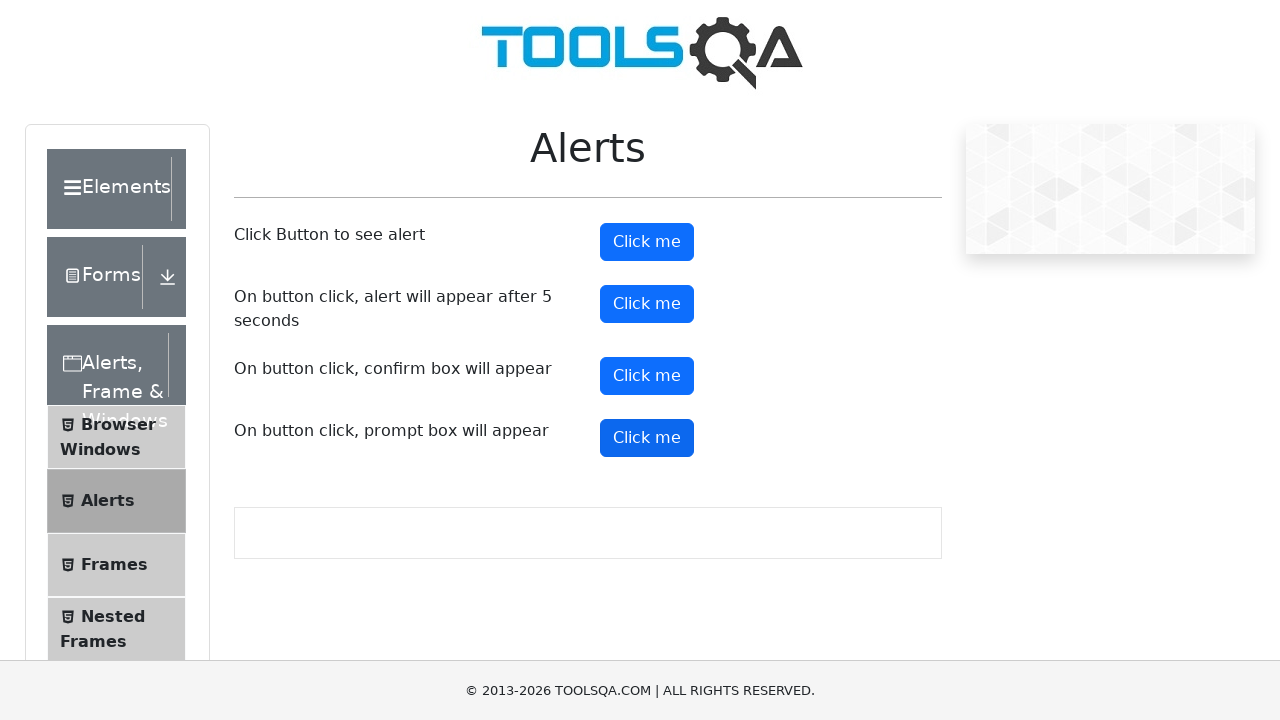

Dropdown options loaded
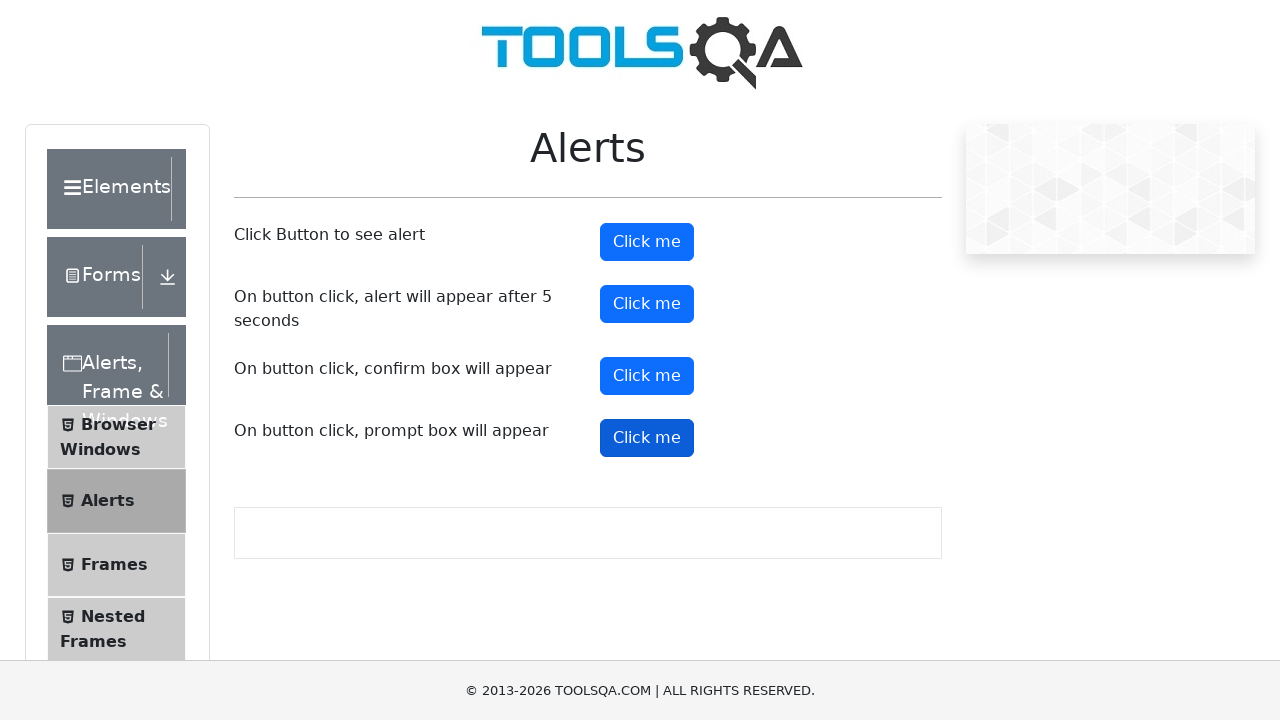

Selected 'Christian' from dropdown
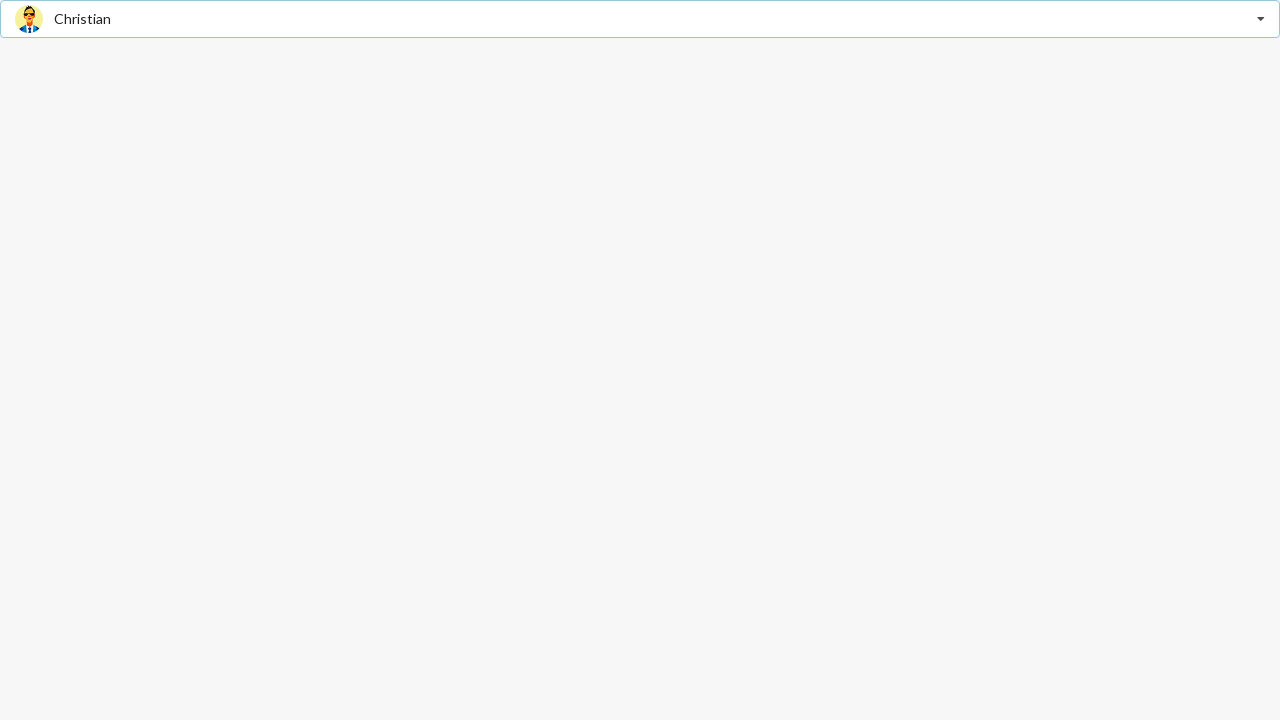

Verified 'Christian' is selected
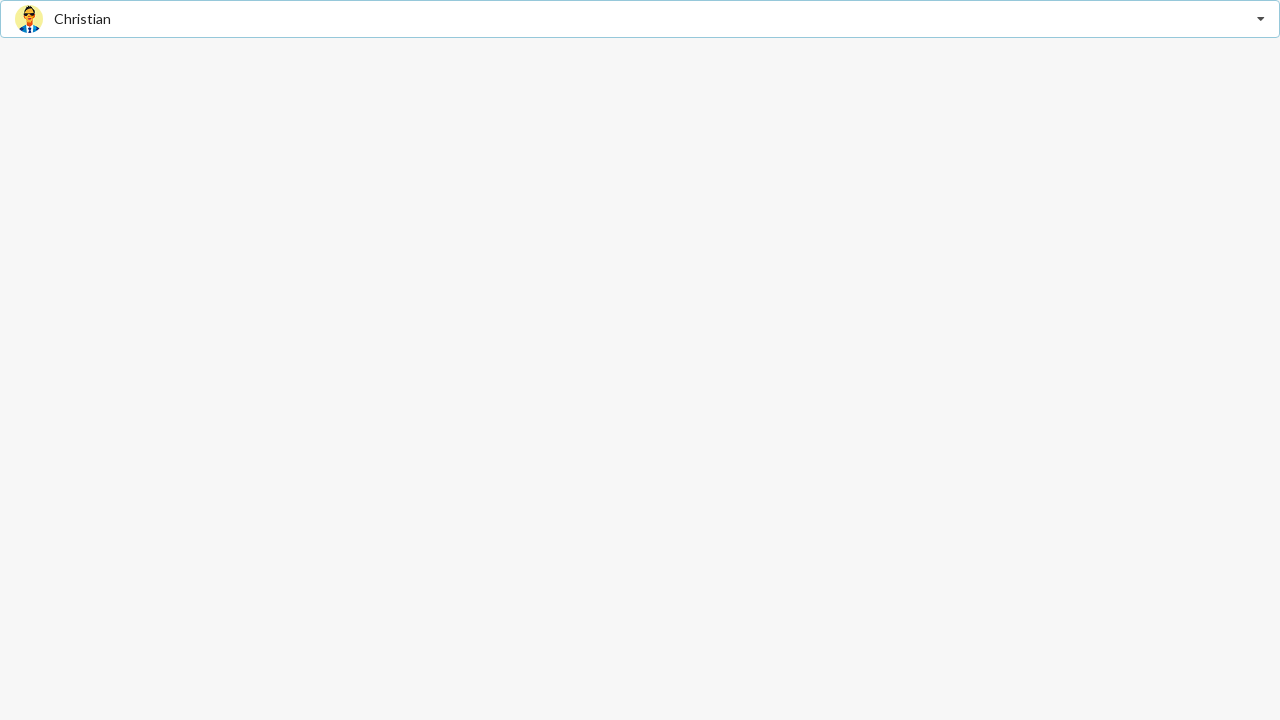

Clicked on dropdown to open options
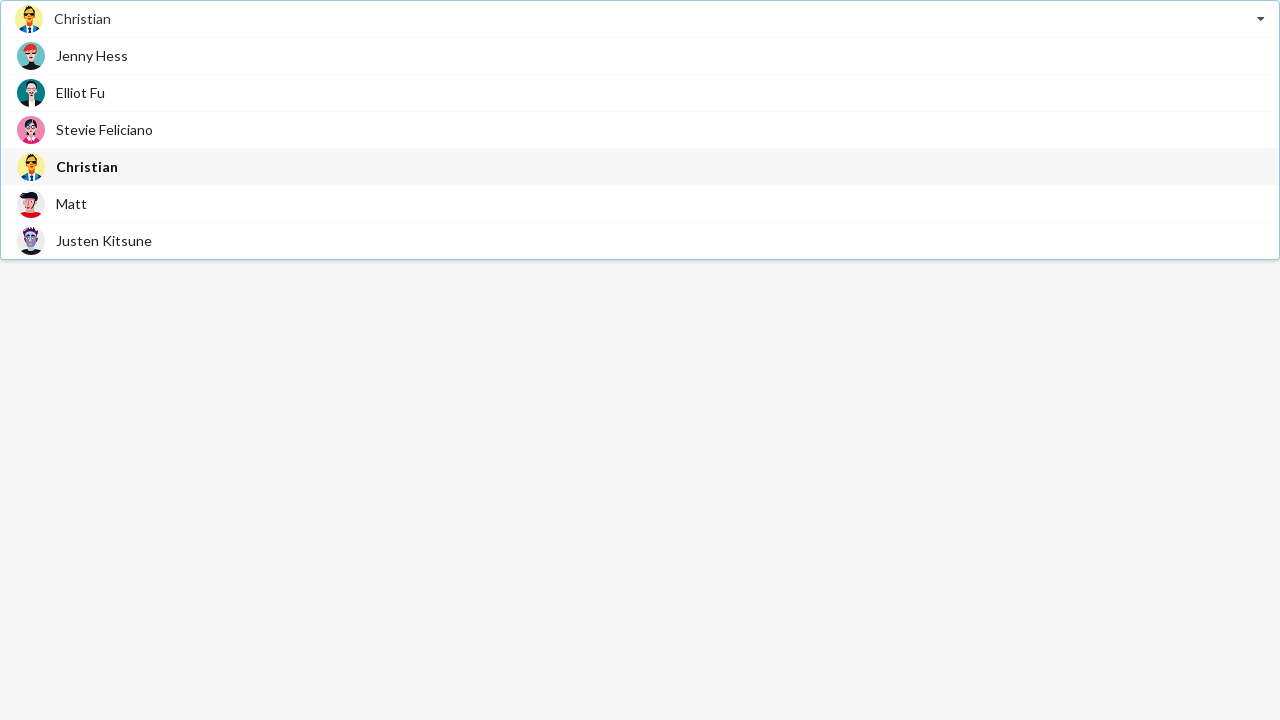

Dropdown options loaded
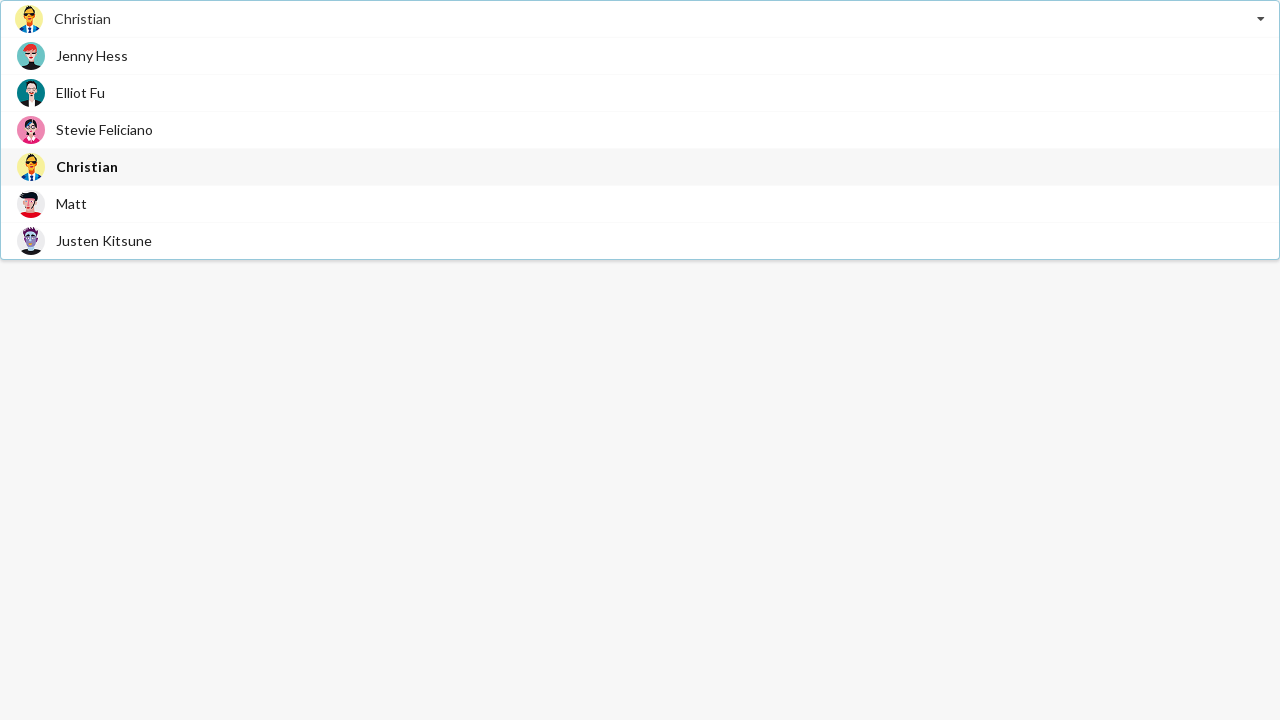

Selected 'Matt' from dropdown
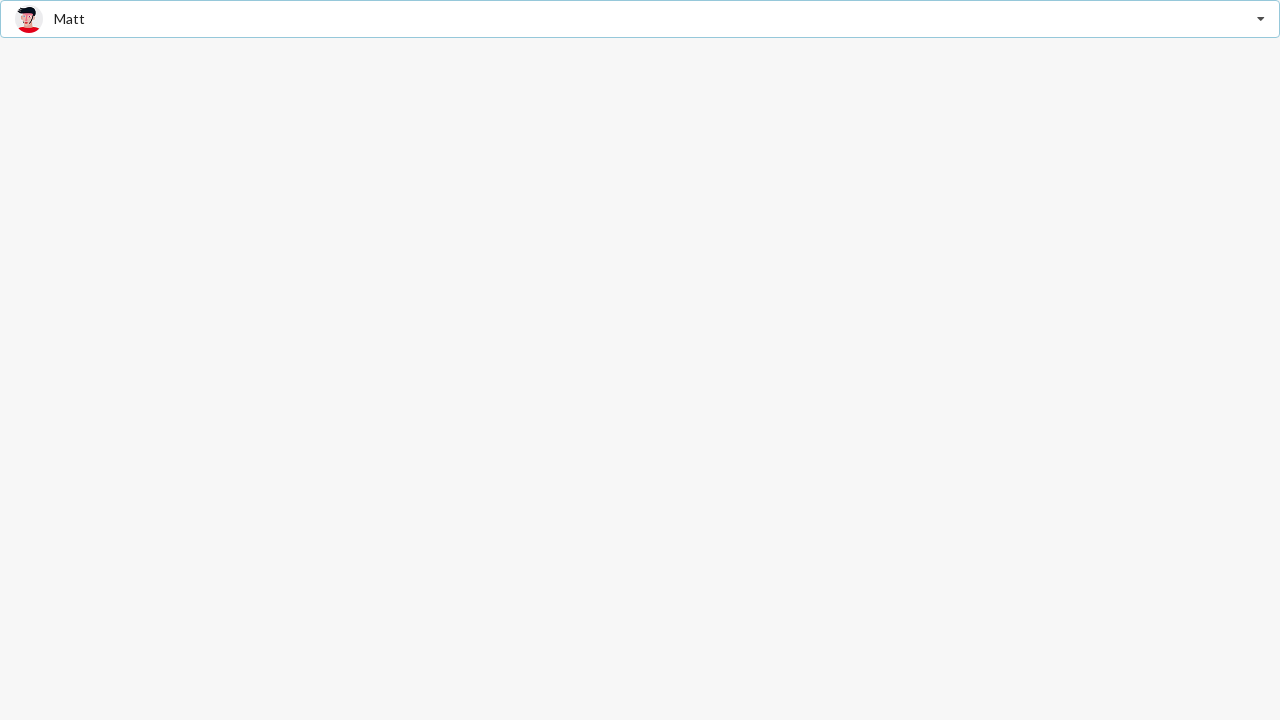

Verified 'Matt' is selected
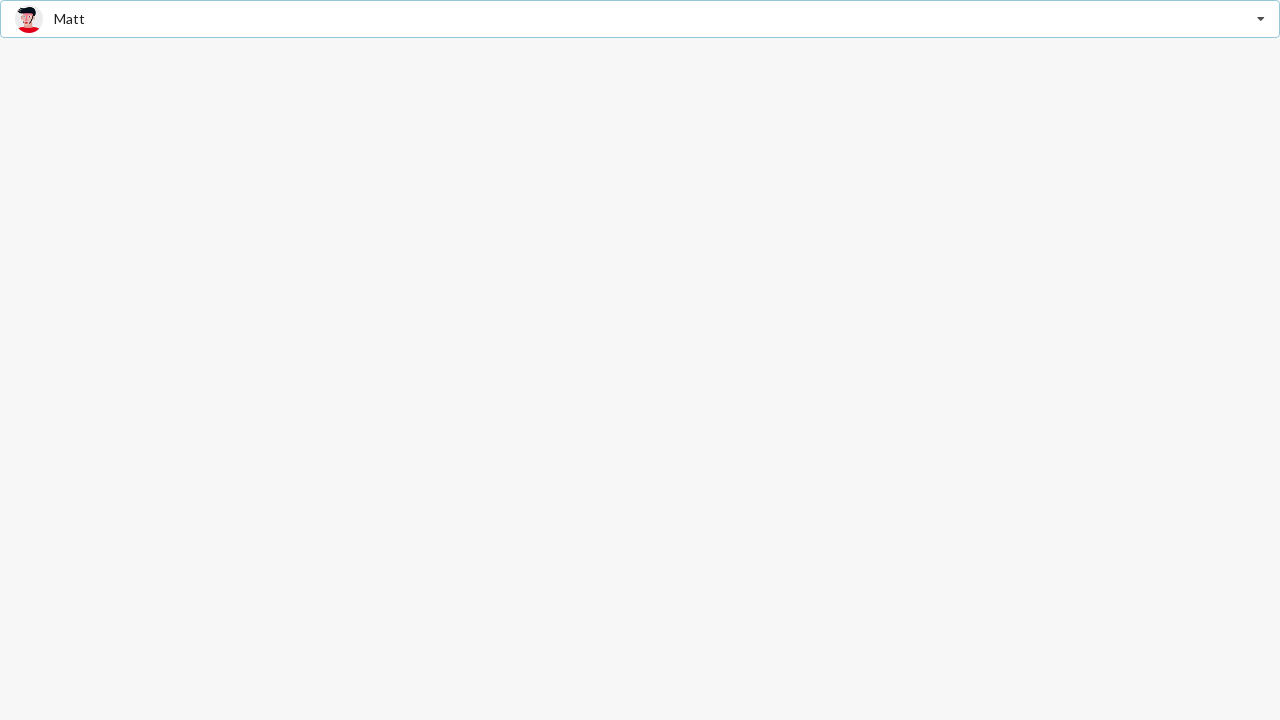

Clicked on dropdown to open options
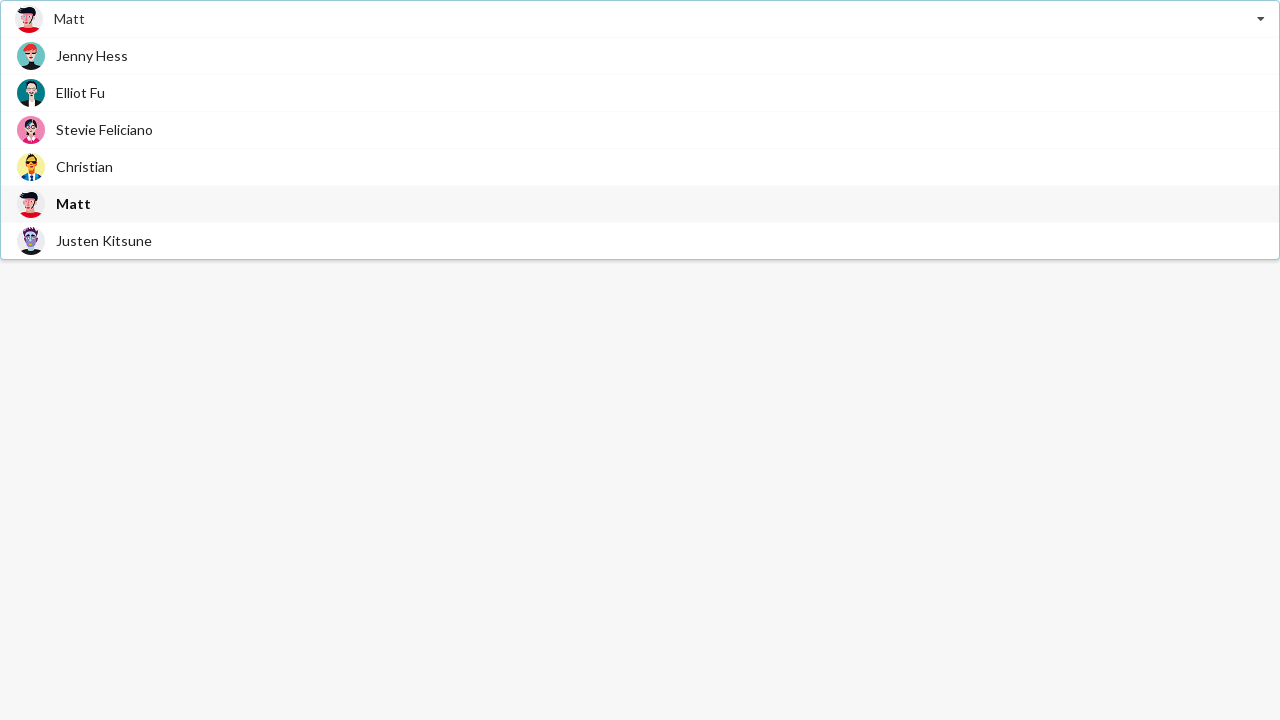

Dropdown options loaded
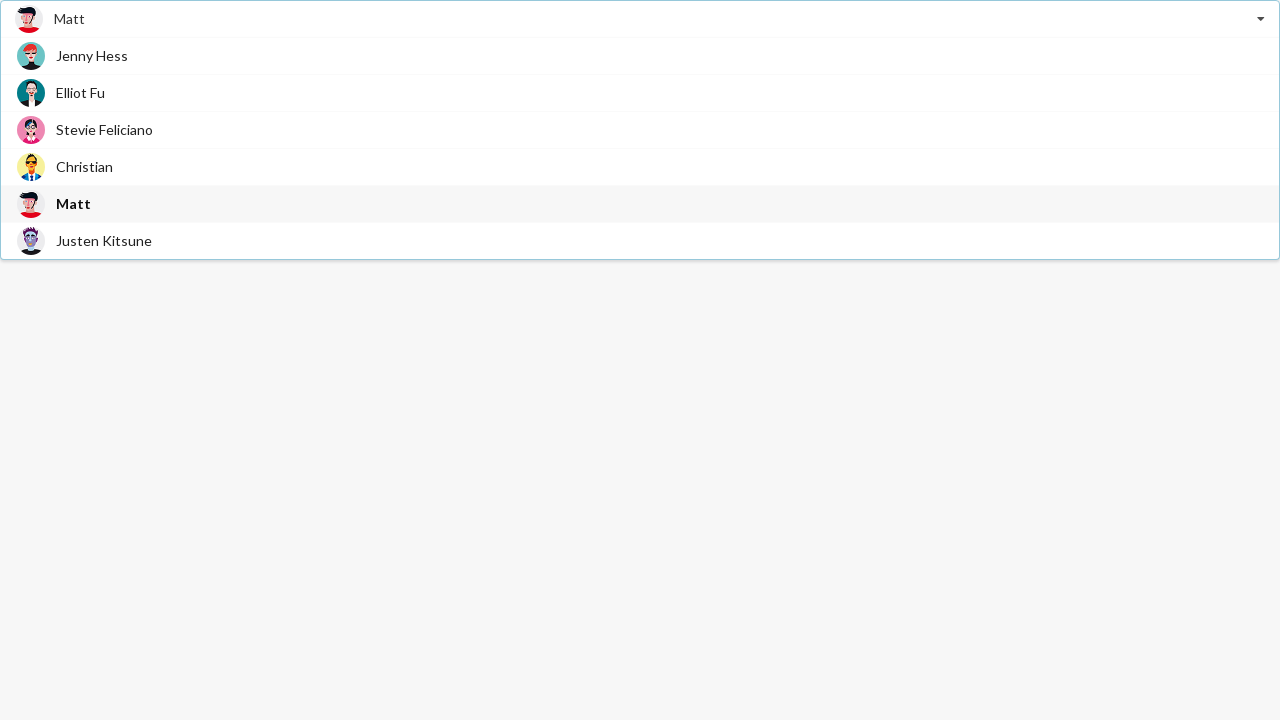

Selected 'Elliot Fu' from dropdown
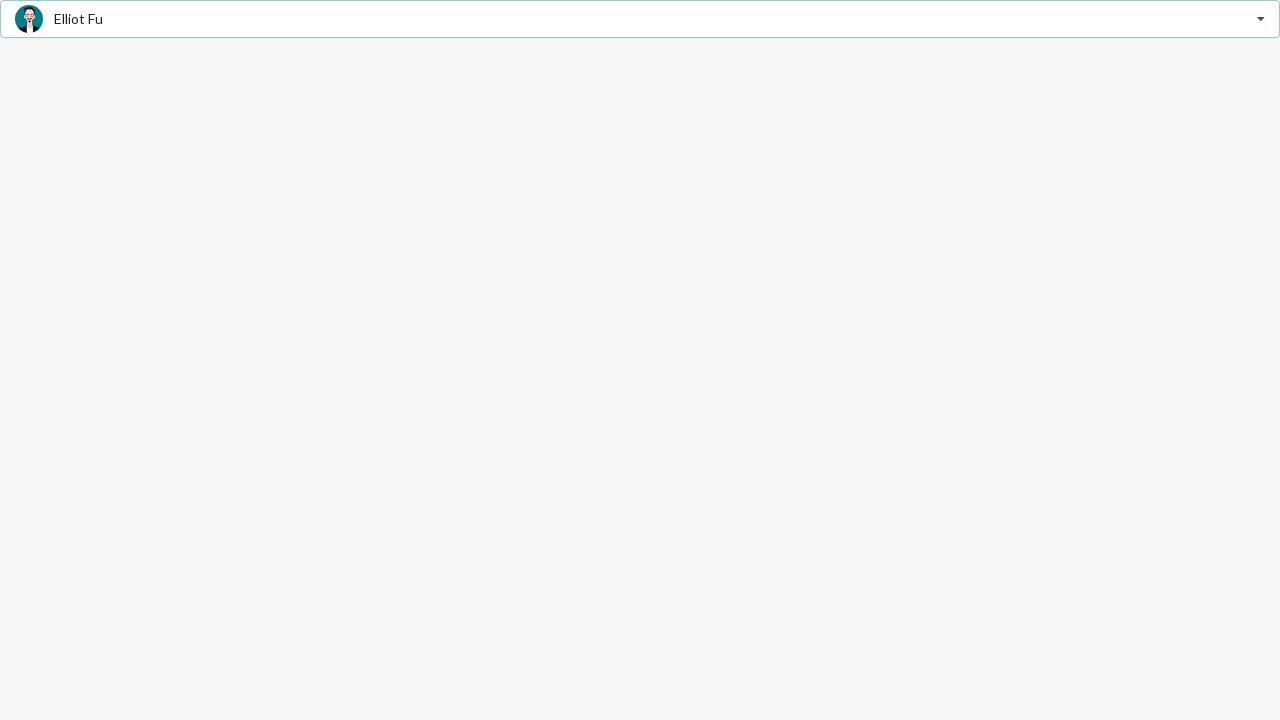

Verified 'Elliot Fu' is selected
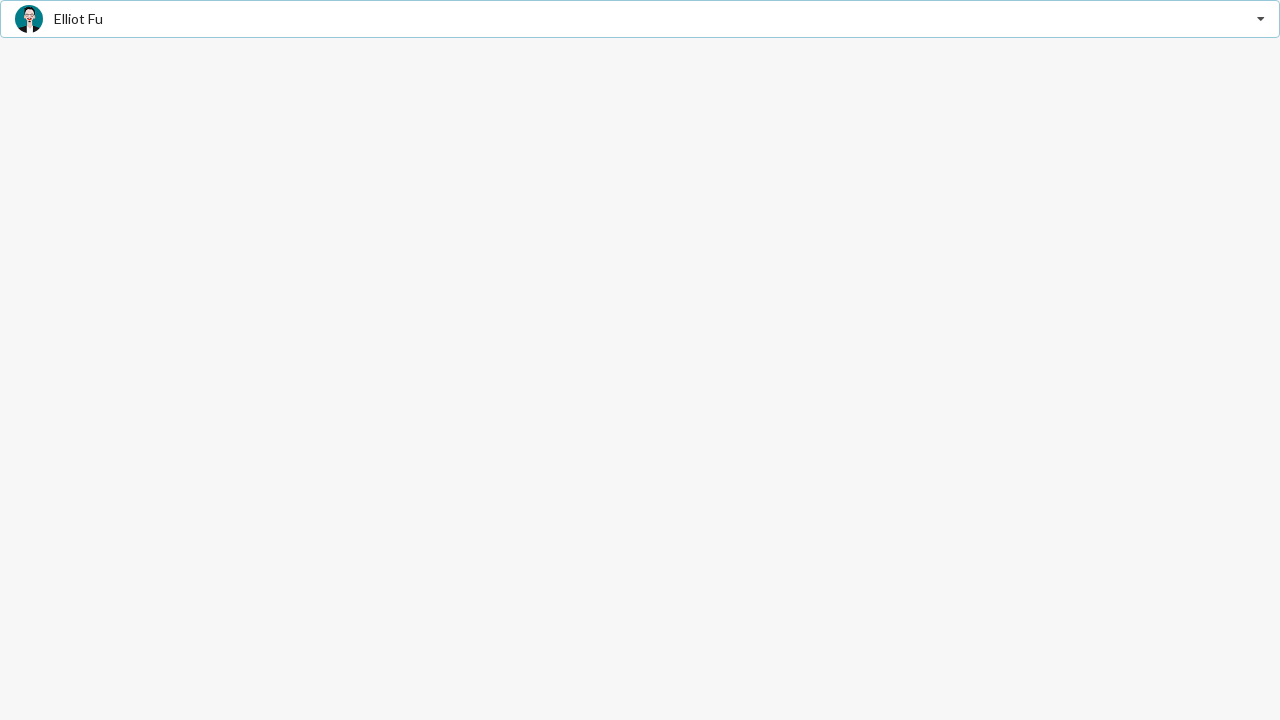

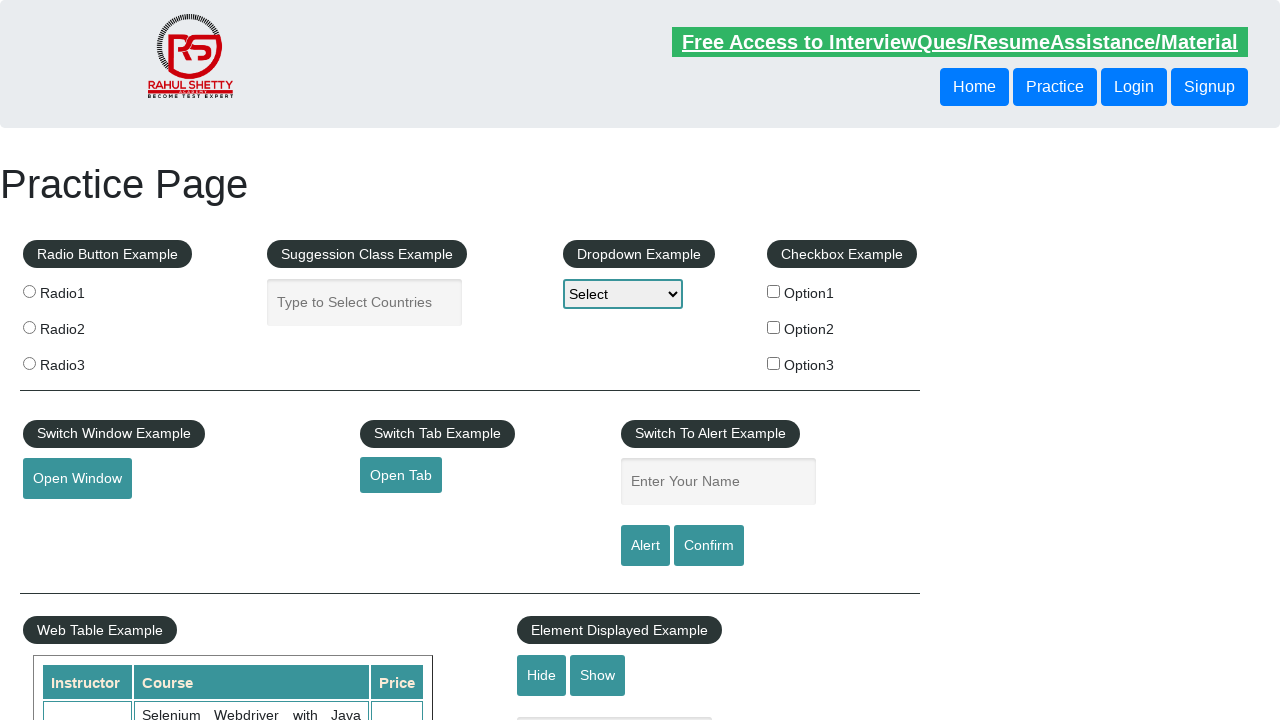